Performs a drag and drop action on jQuery UI demo page by dragging an element from source to destination

Starting URL: https://jqueryui.com/droppable/

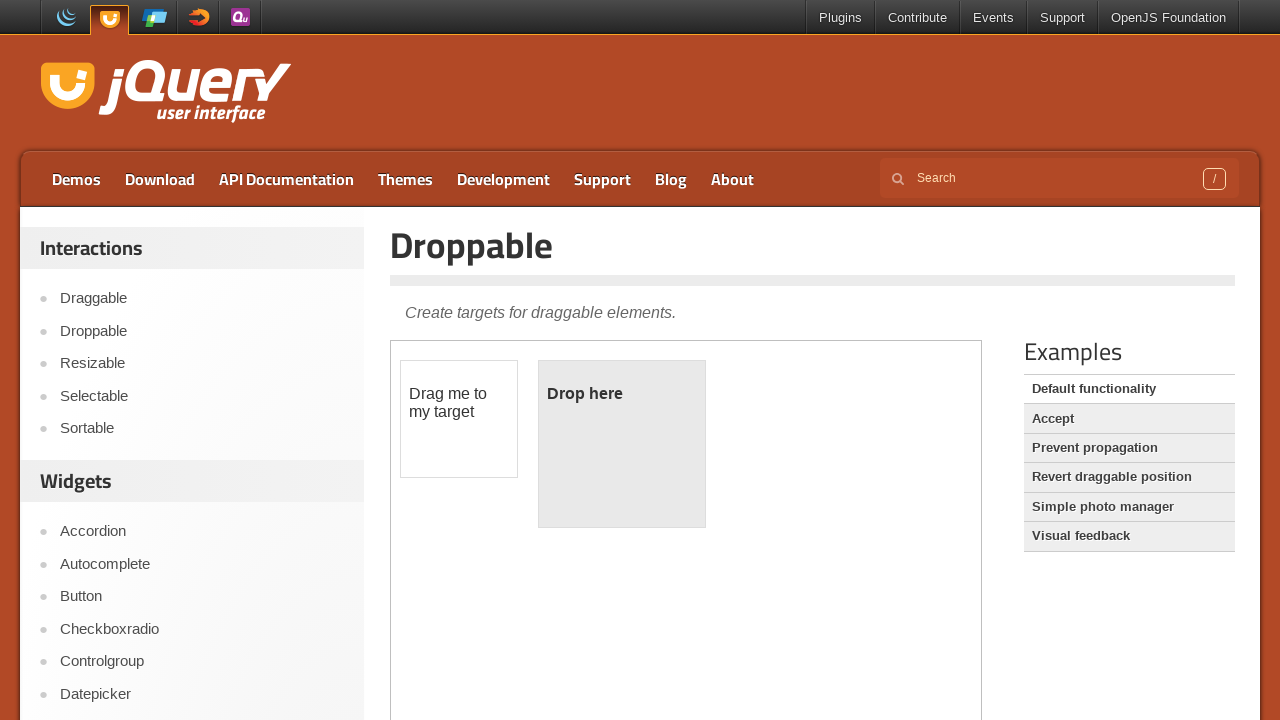

Navigated to jQuery UI droppable demo page
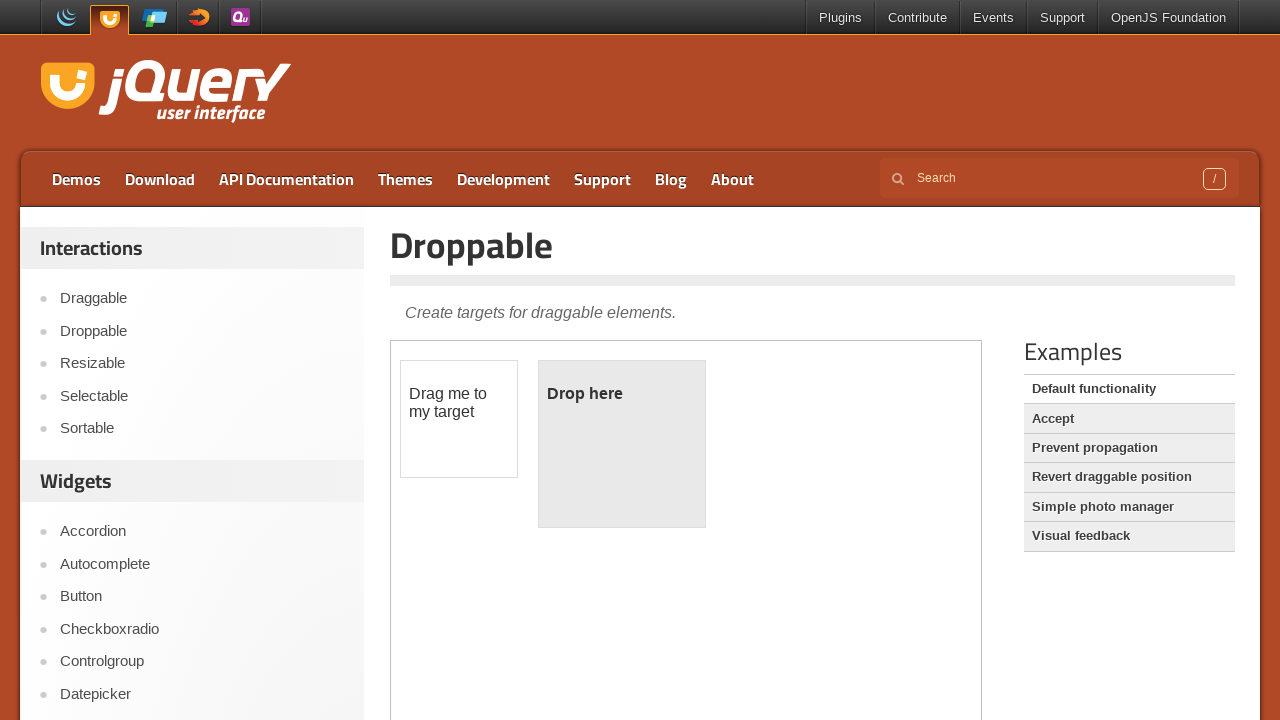

Located demo iframe
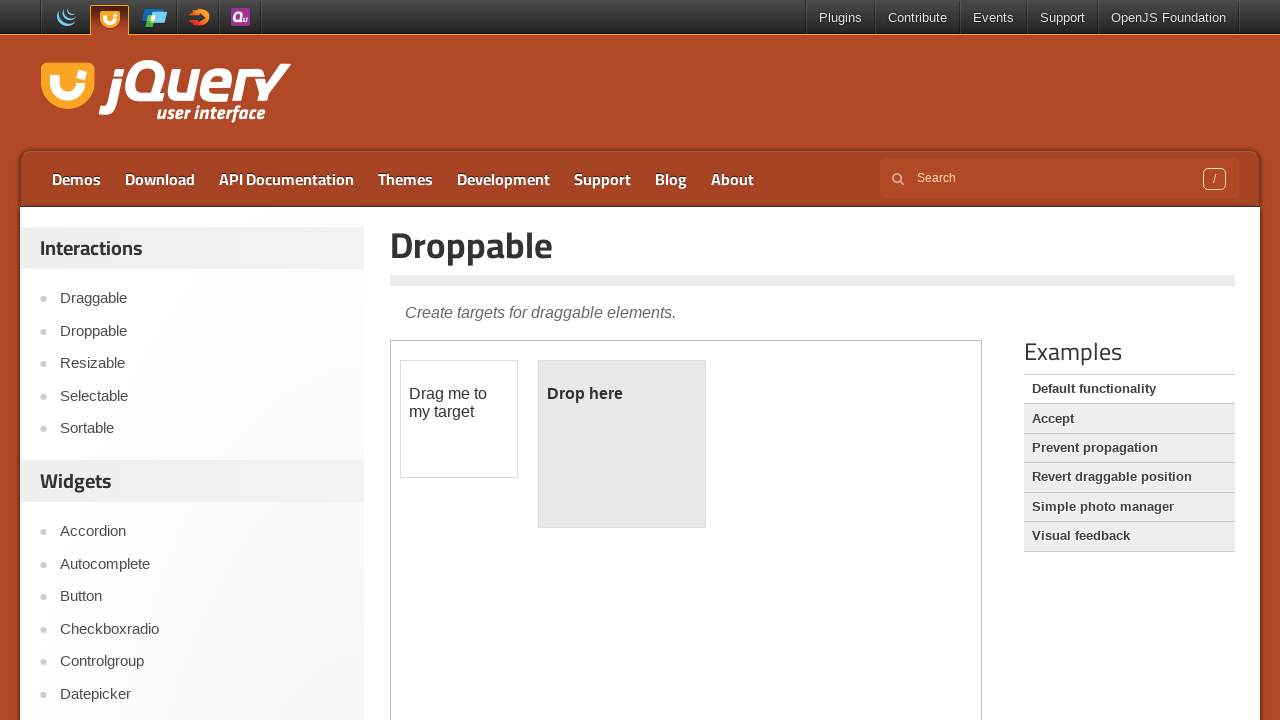

Located draggable element
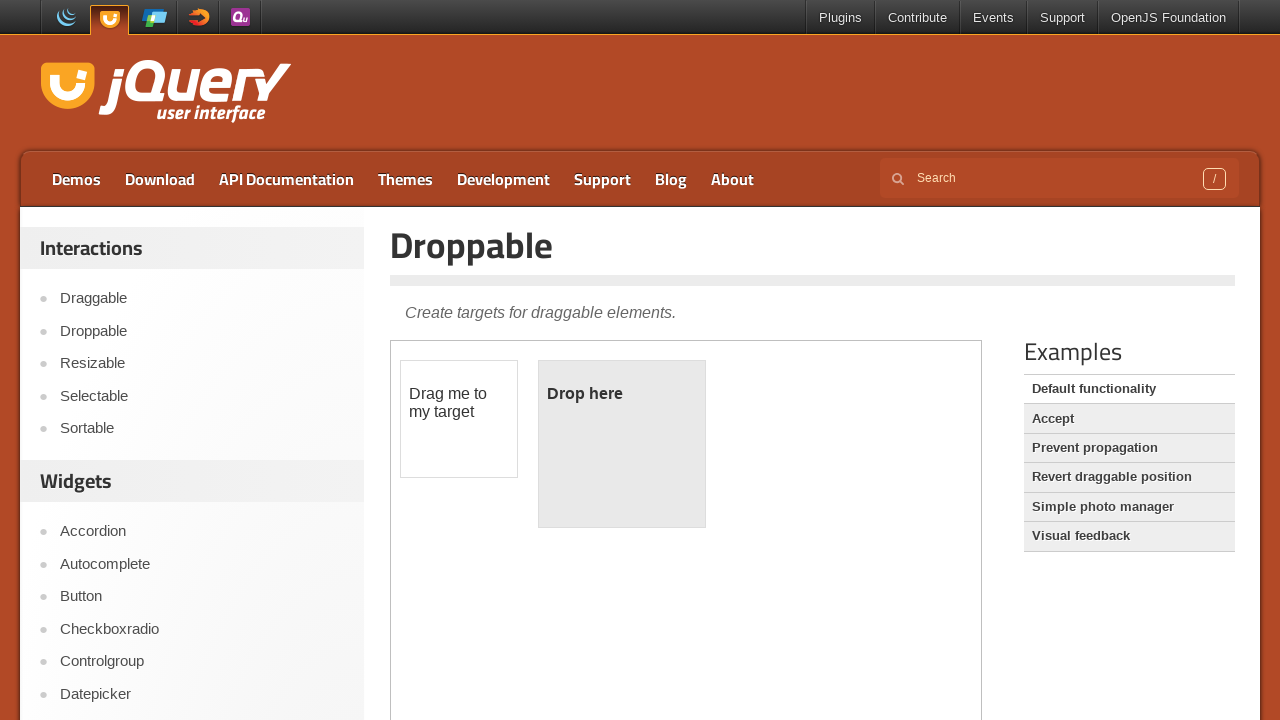

Located droppable element
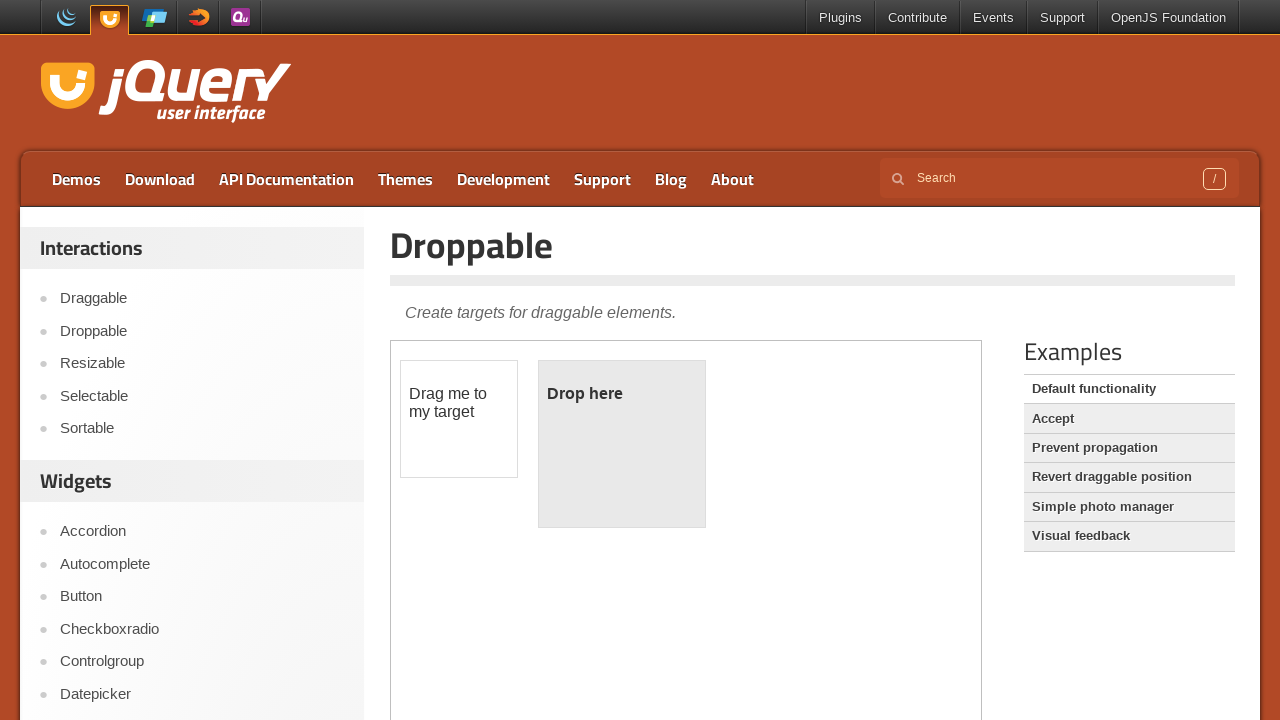

Performed drag and drop action from draggable to droppable element at (622, 444)
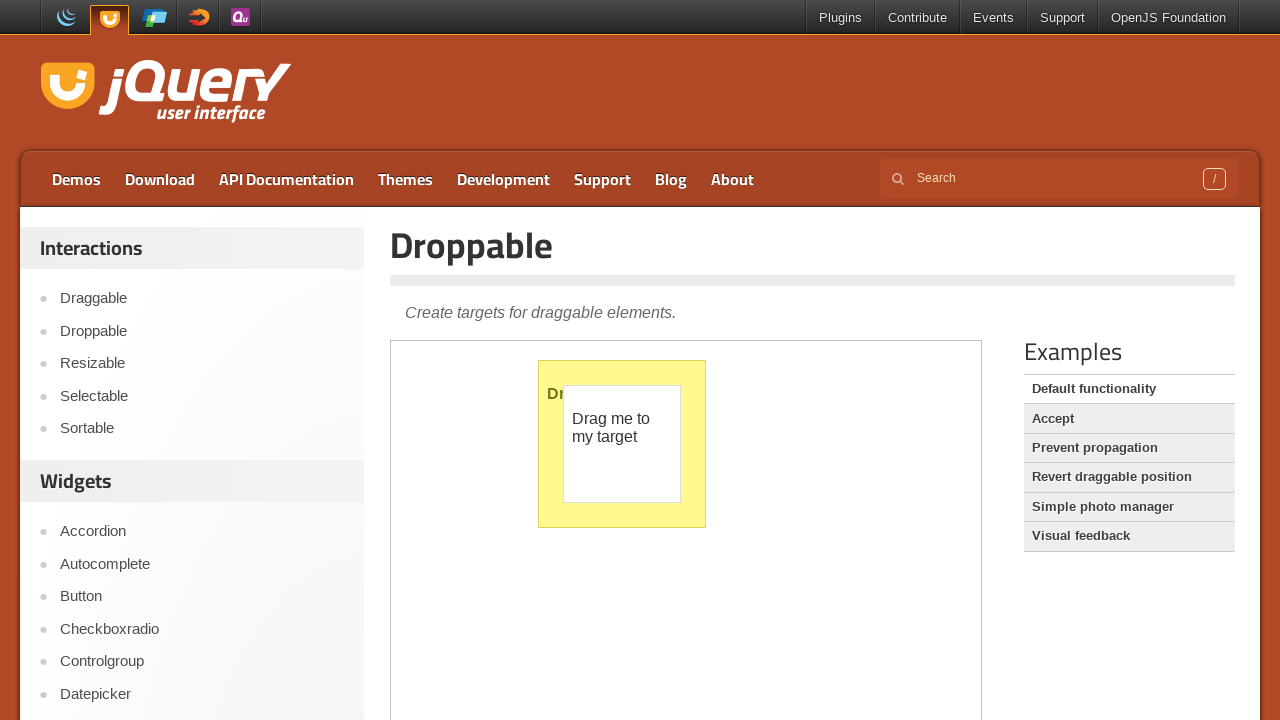

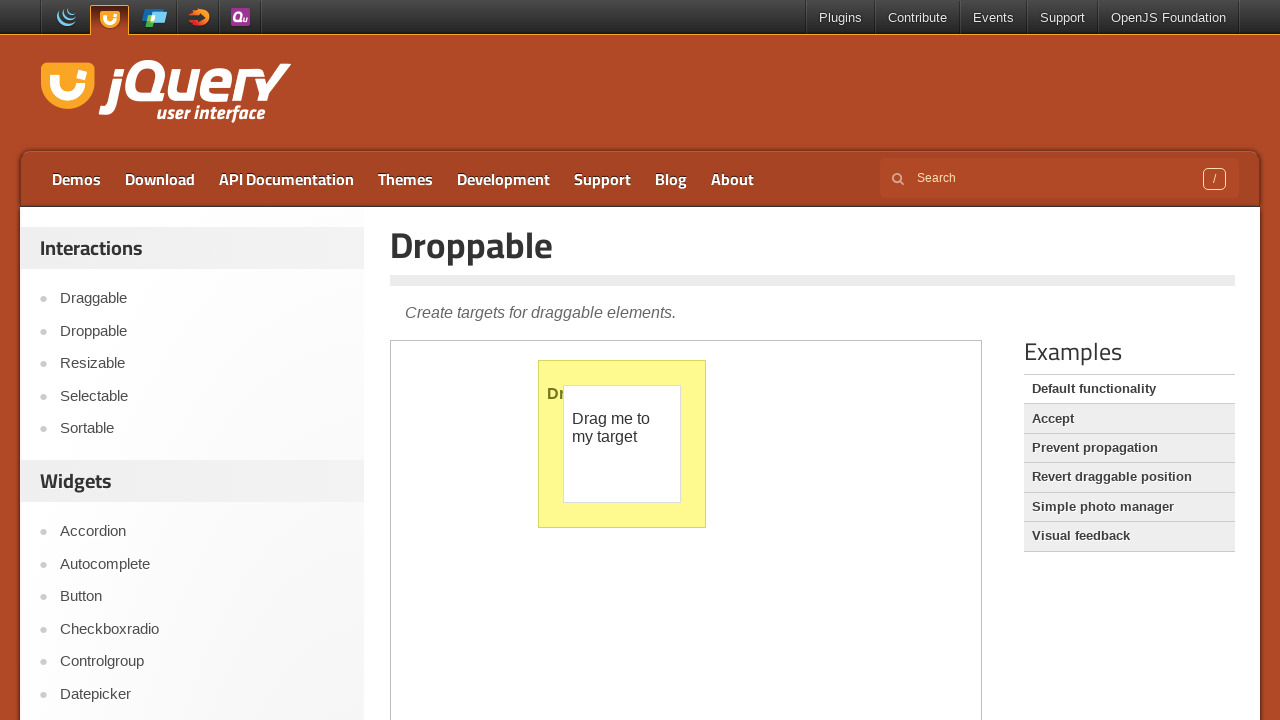